Tests that a todo item is removed when edited to an empty string

Starting URL: https://demo.playwright.dev/todomvc

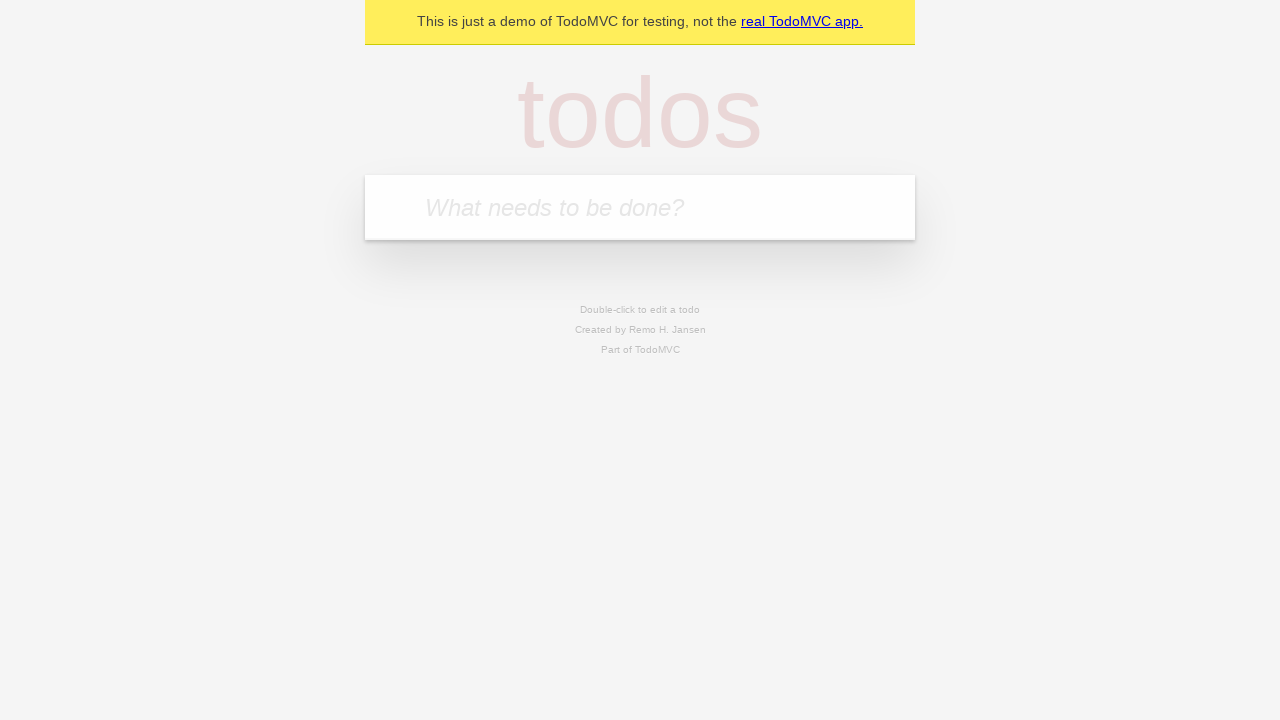

Filled todo input with 'buy some cheese' on internal:attr=[placeholder="What needs to be done?"i]
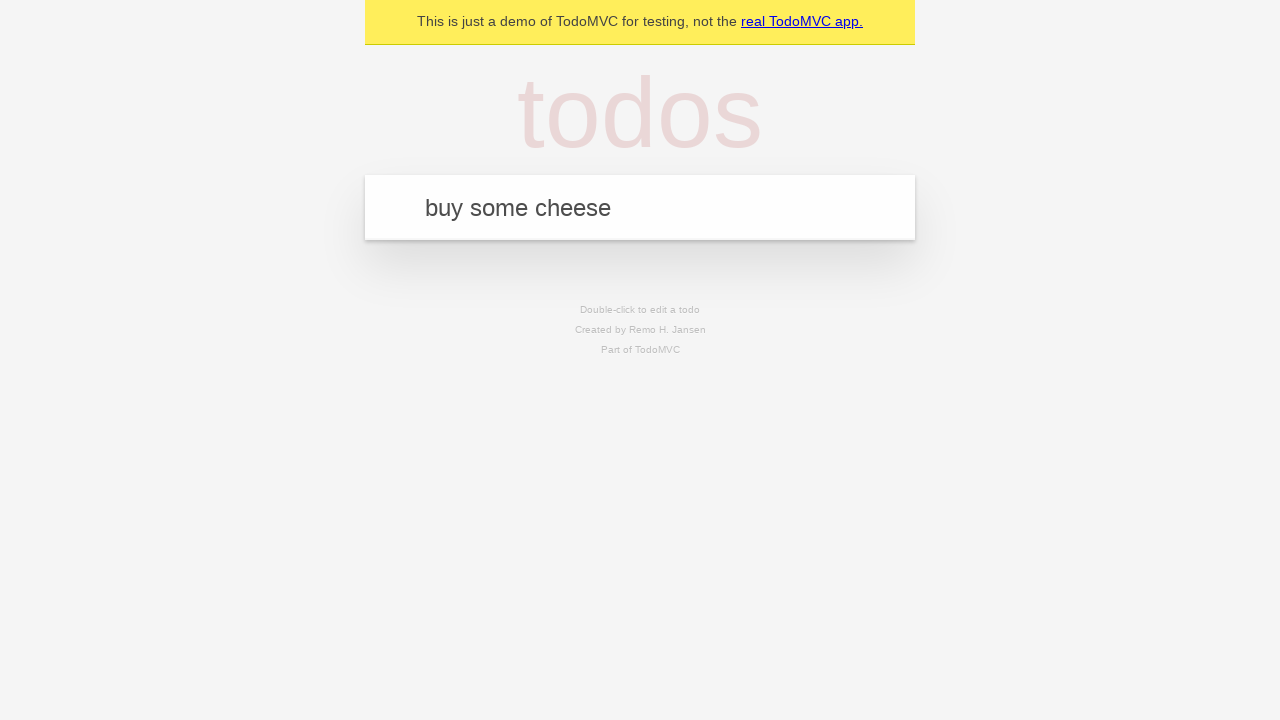

Pressed Enter to create first todo item on internal:attr=[placeholder="What needs to be done?"i]
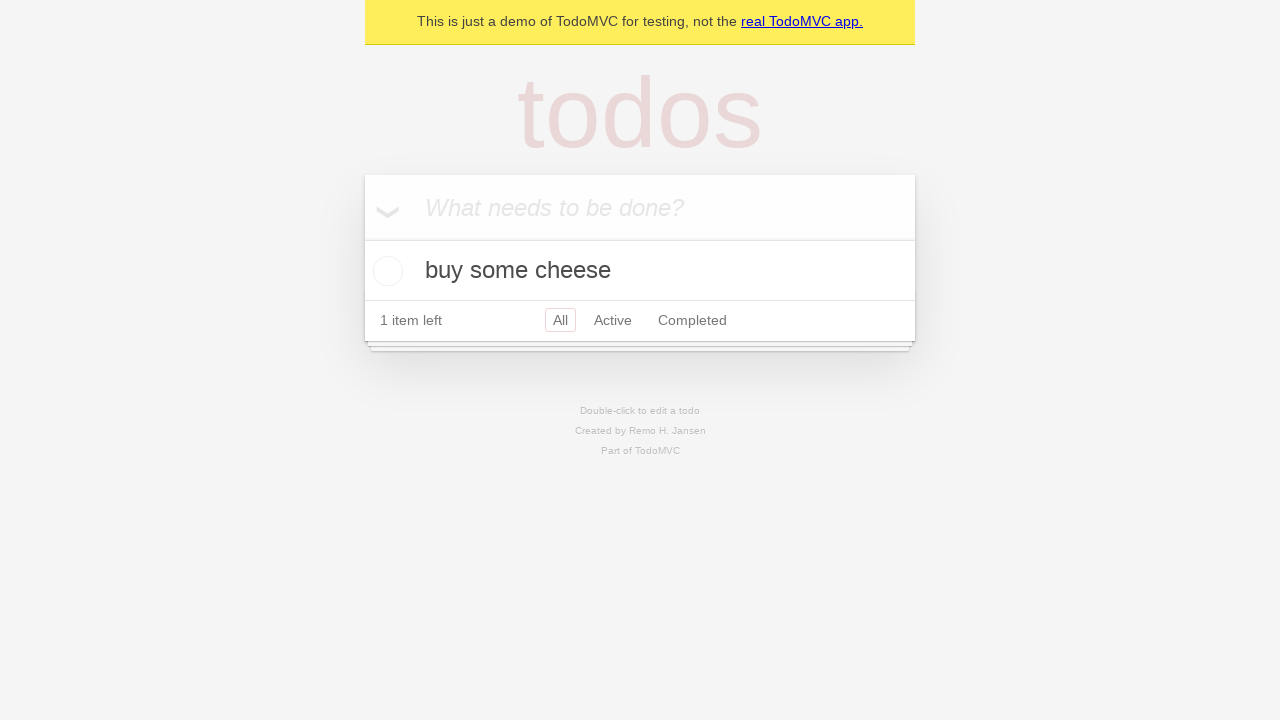

Filled todo input with 'feed the cat' on internal:attr=[placeholder="What needs to be done?"i]
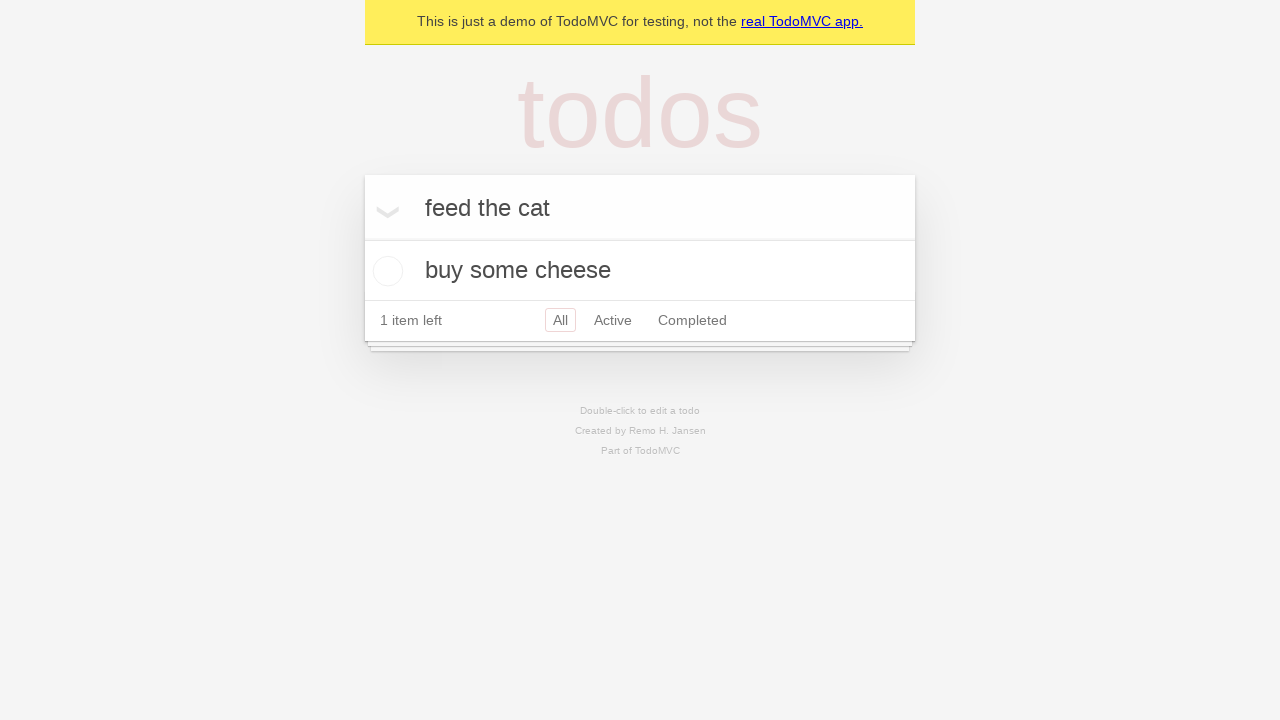

Pressed Enter to create second todo item on internal:attr=[placeholder="What needs to be done?"i]
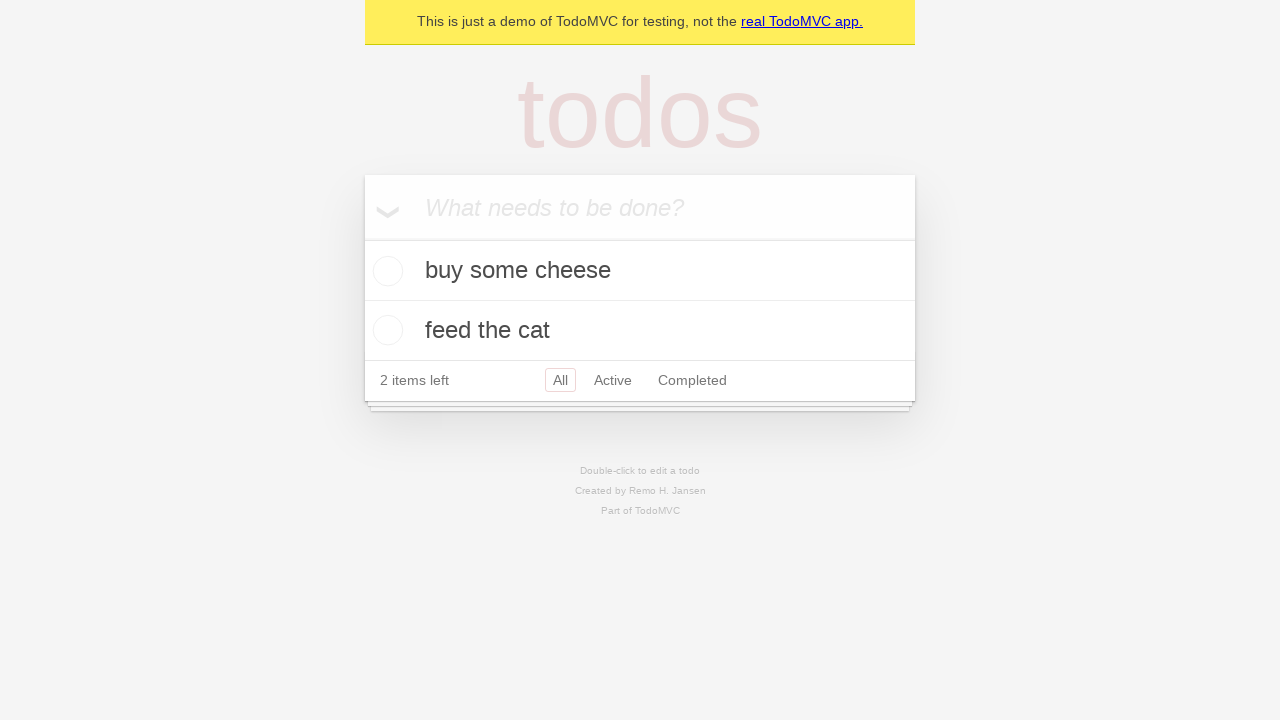

Filled todo input with 'book a doctors appointment' on internal:attr=[placeholder="What needs to be done?"i]
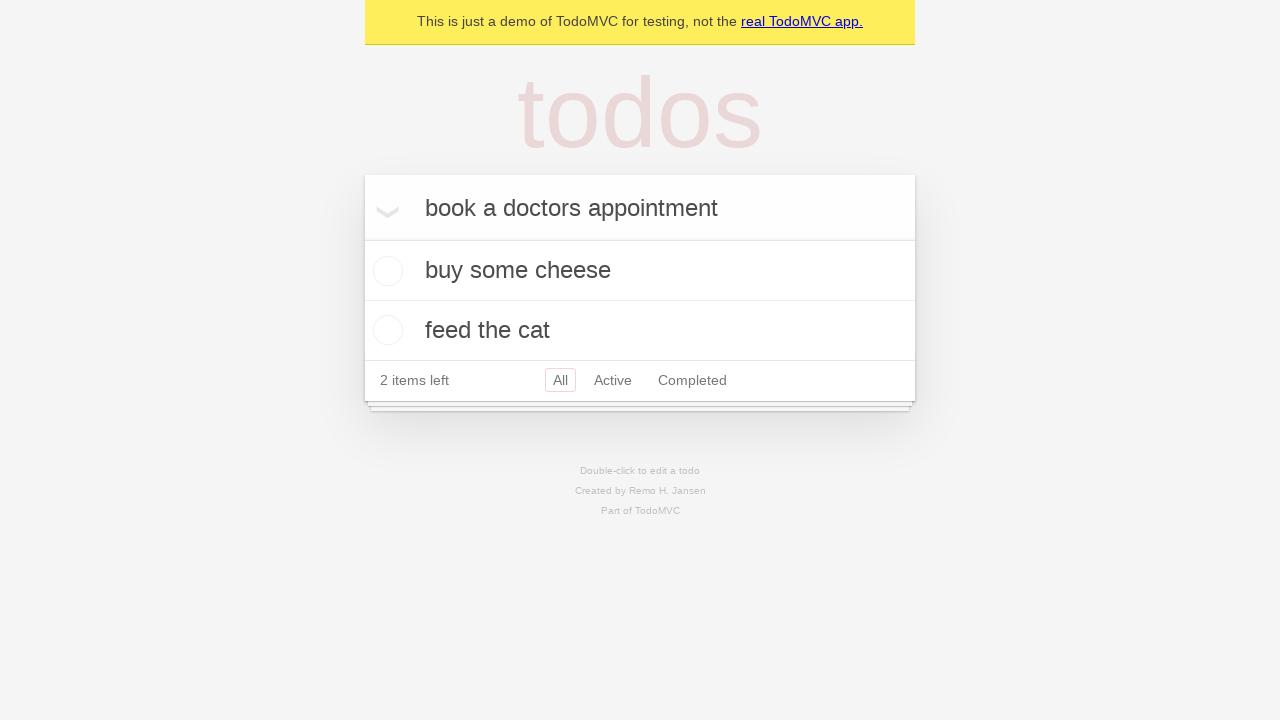

Pressed Enter to create third todo item on internal:attr=[placeholder="What needs to be done?"i]
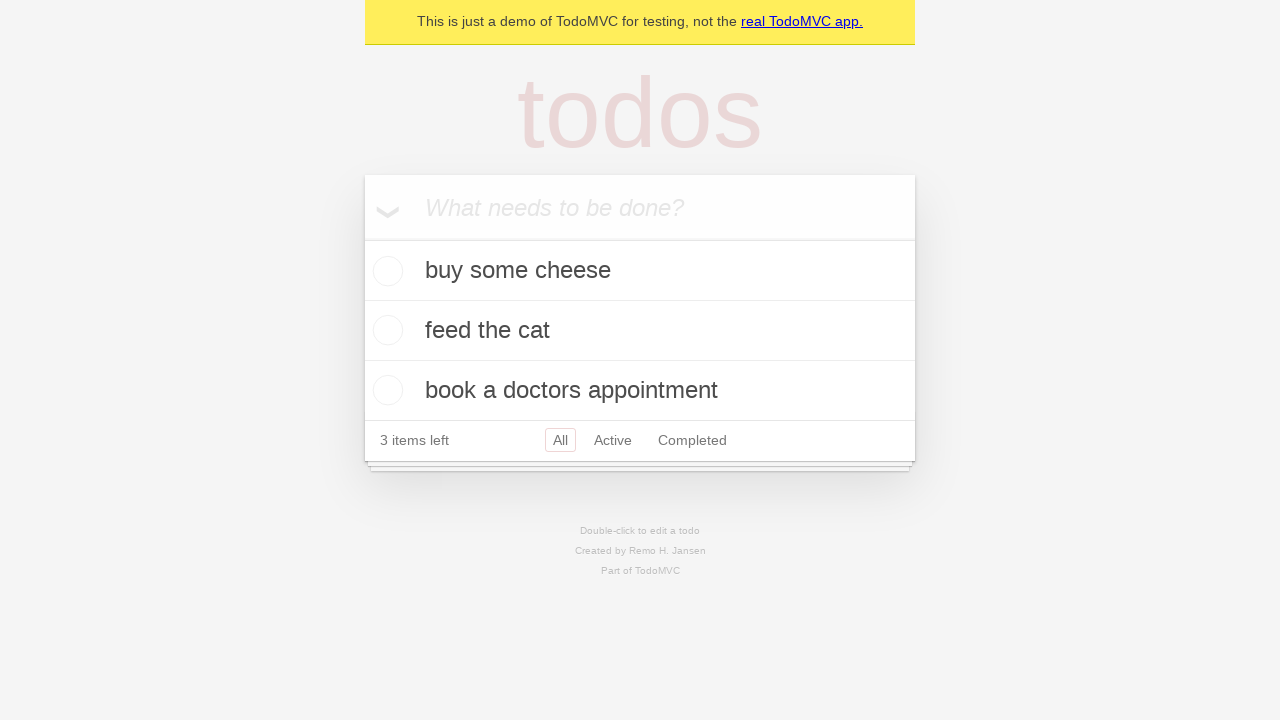

Double-clicked second todo item to enter edit mode at (640, 331) on internal:testid=[data-testid="todo-item"s] >> nth=1
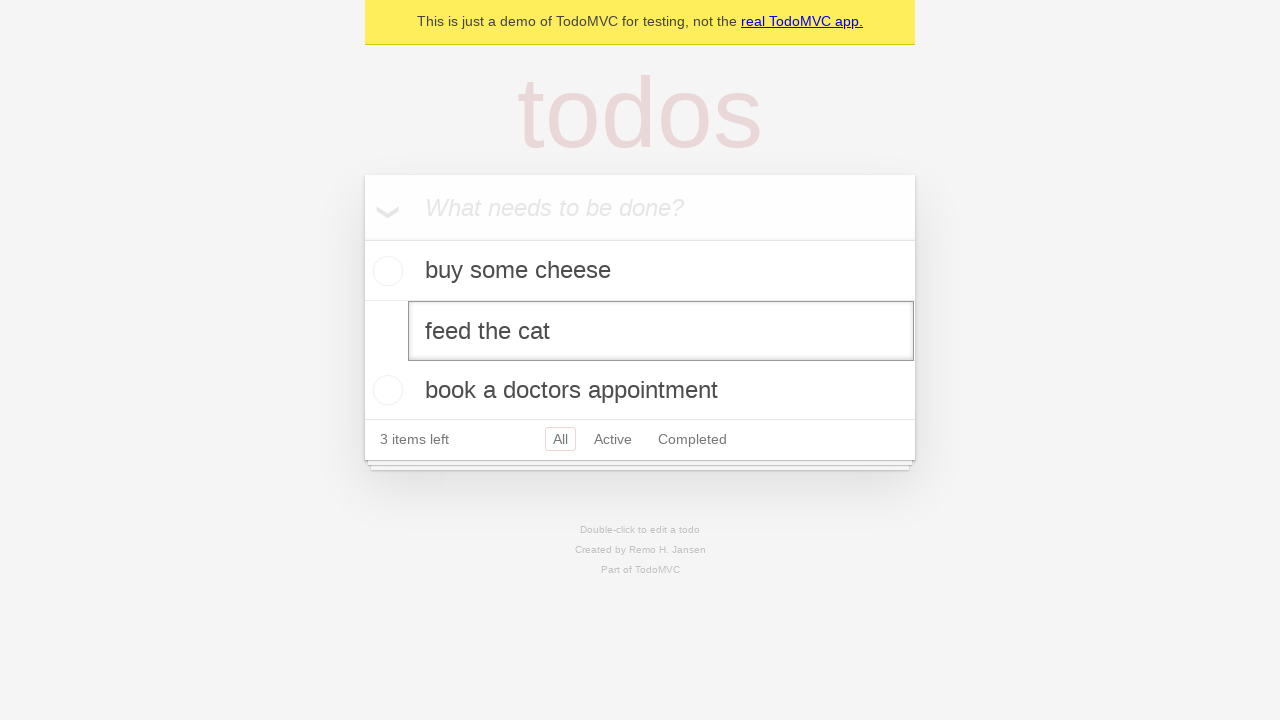

Cleared the text in the edit field to empty string on internal:testid=[data-testid="todo-item"s] >> nth=1 >> internal:role=textbox[nam
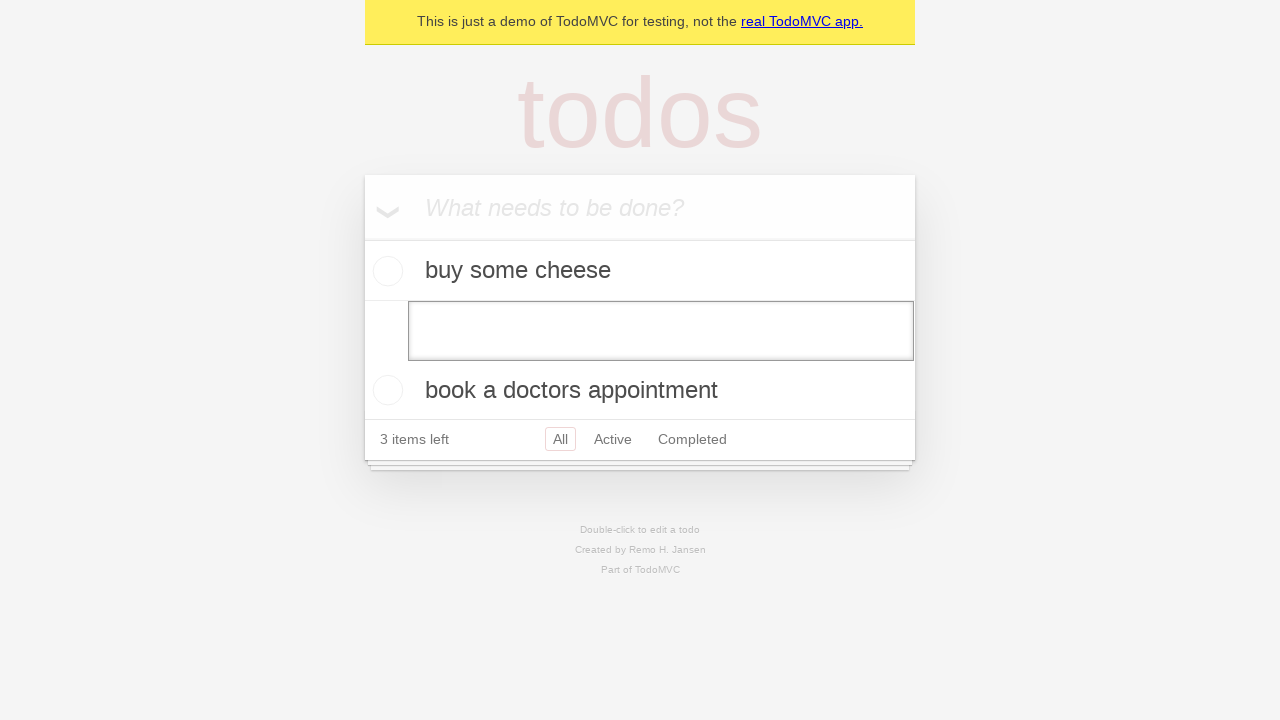

Pressed Enter to confirm edit with empty string, removing the todo item on internal:testid=[data-testid="todo-item"s] >> nth=1 >> internal:role=textbox[nam
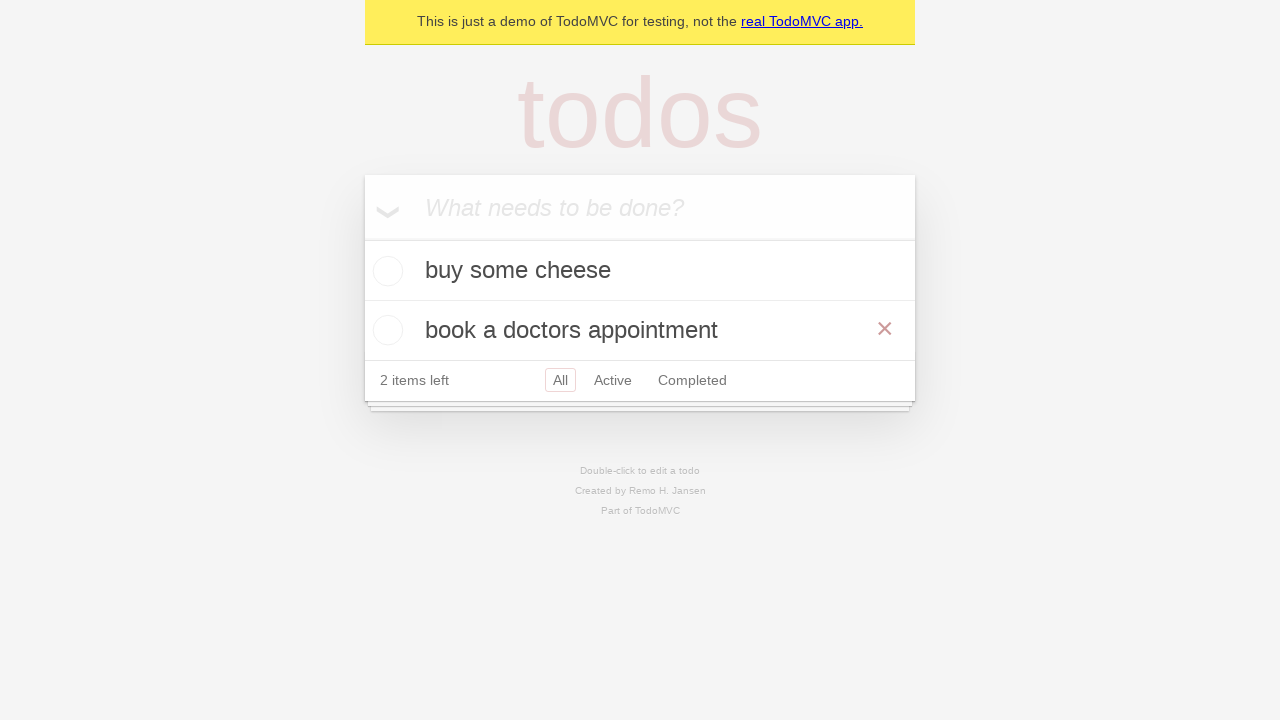

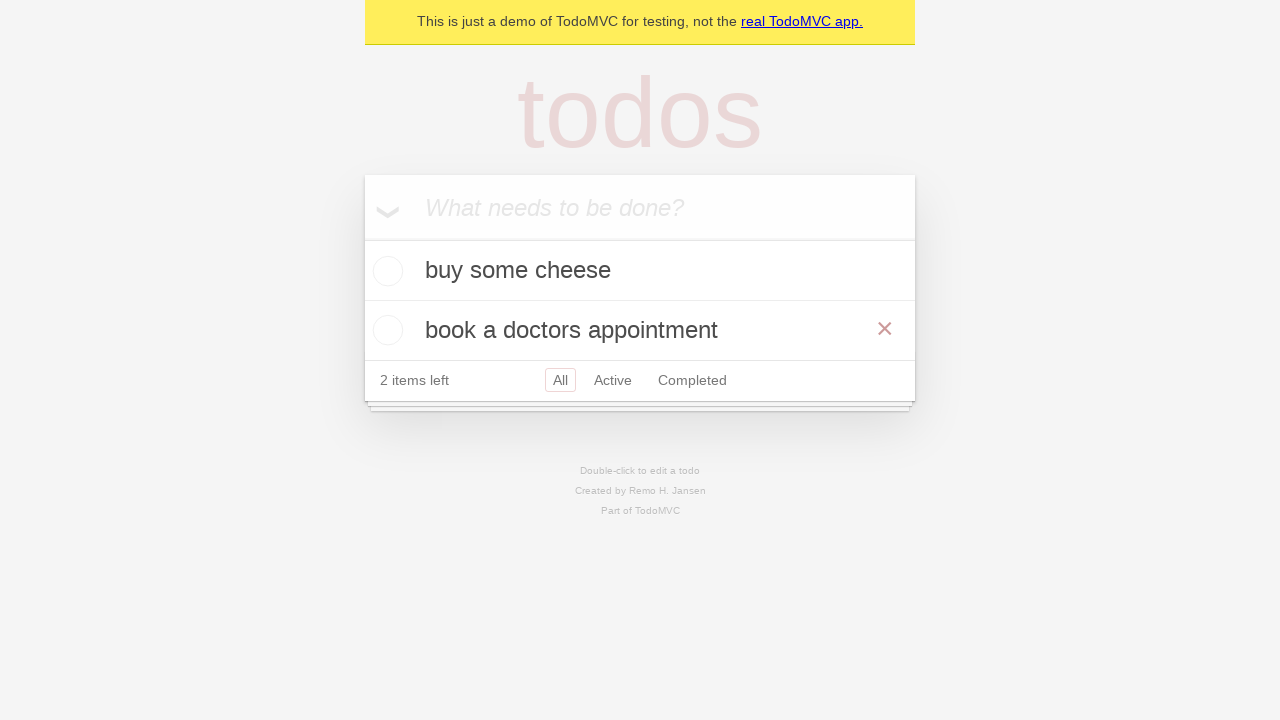